Tests navigation to Dropdown page

Starting URL: http://the-internet.herokuapp.com/

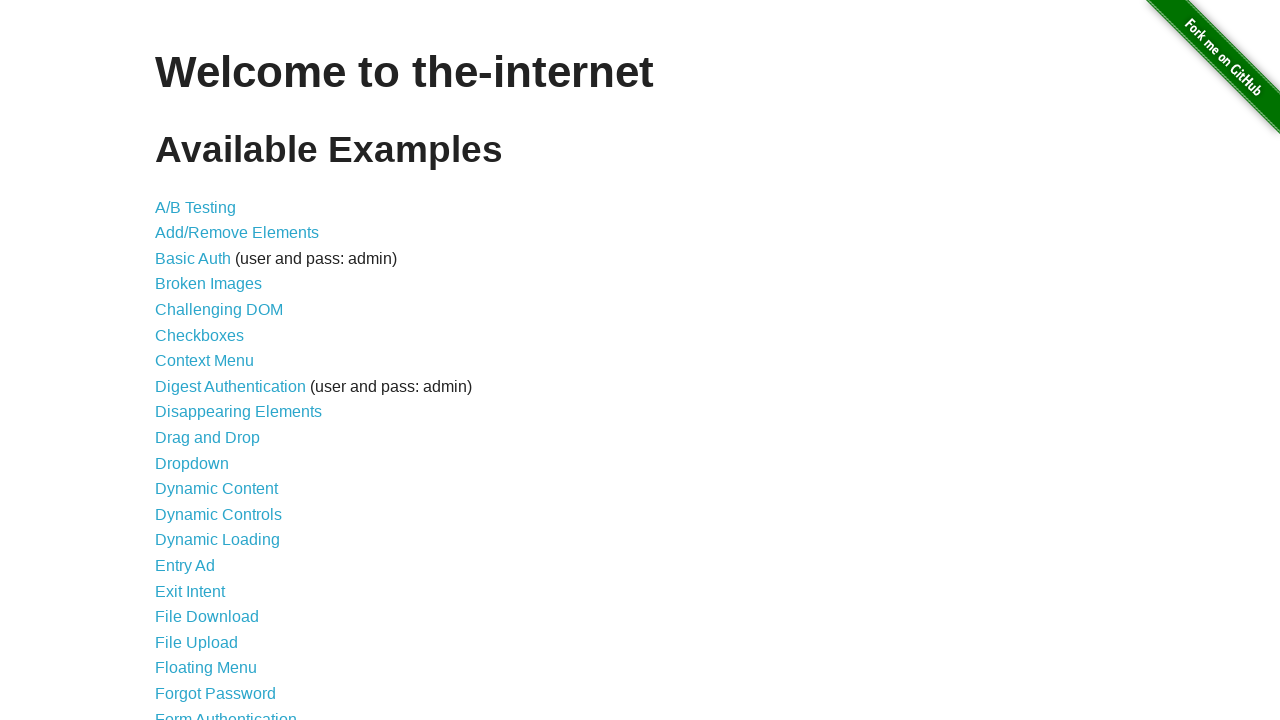

Clicked on Dropdown link at (192, 463) on a:has-text("Dropdown")
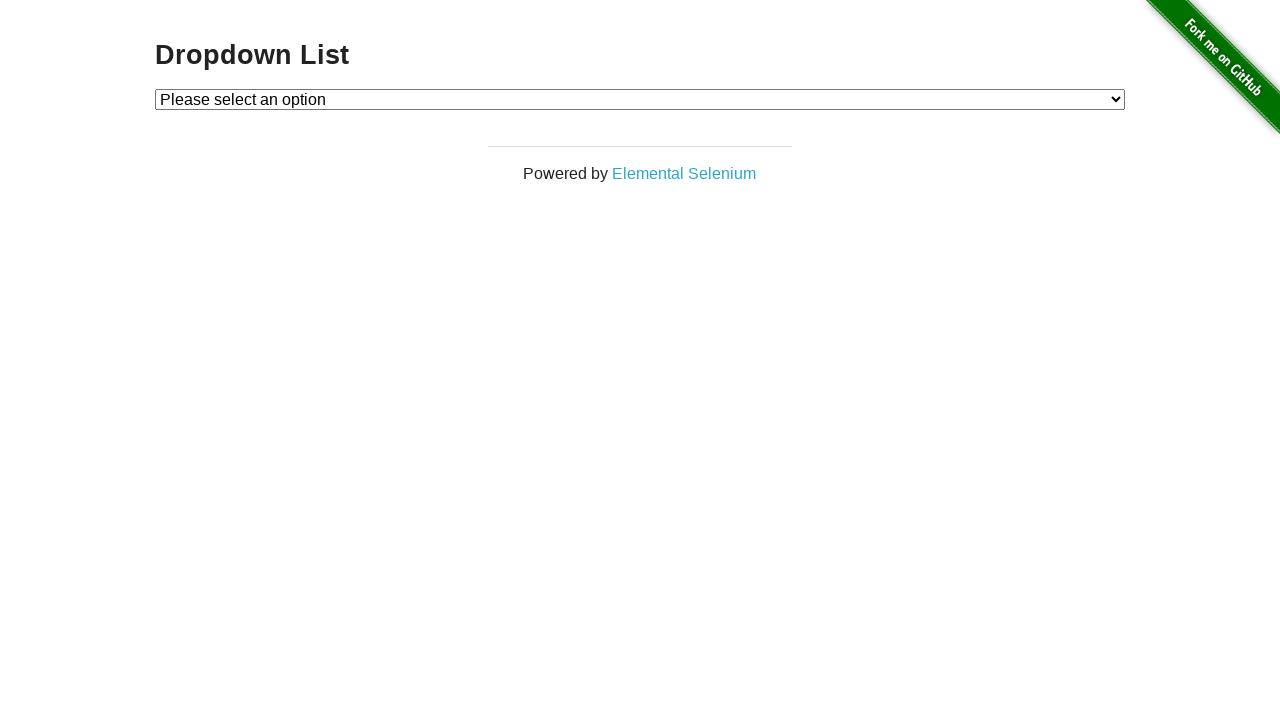

Dropdown page loaded and 'Dropdown List' header appeared
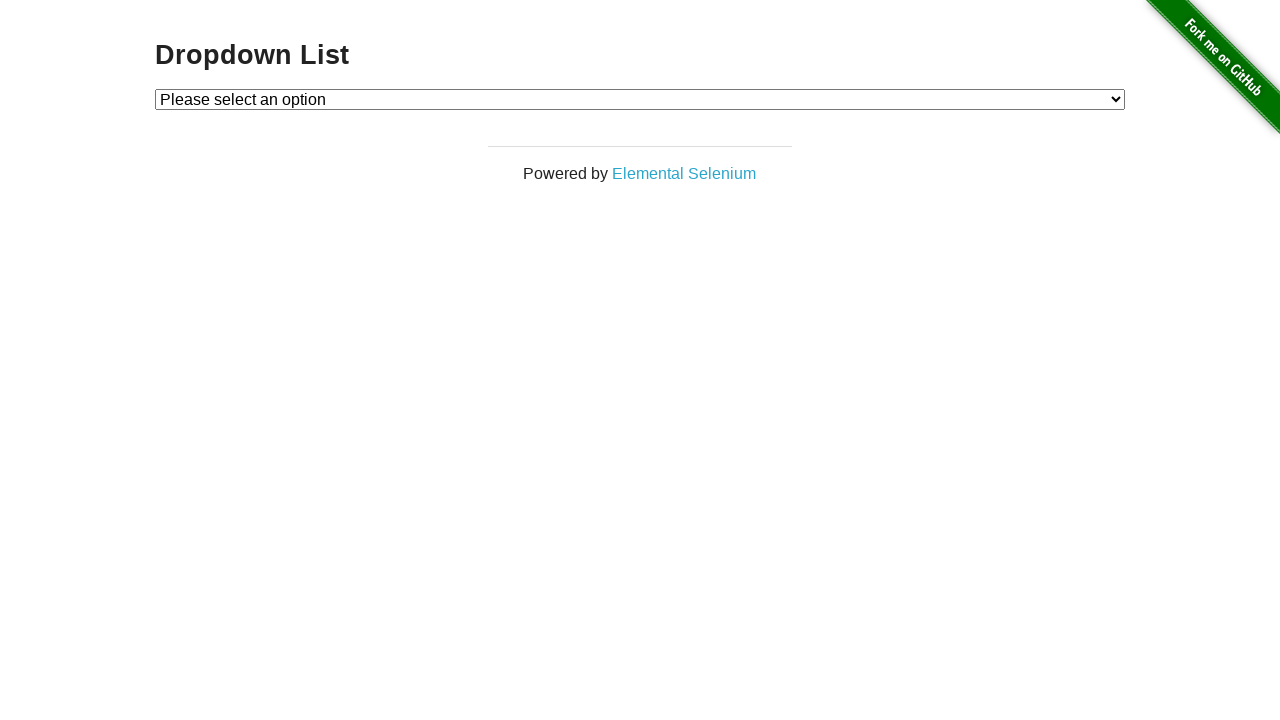

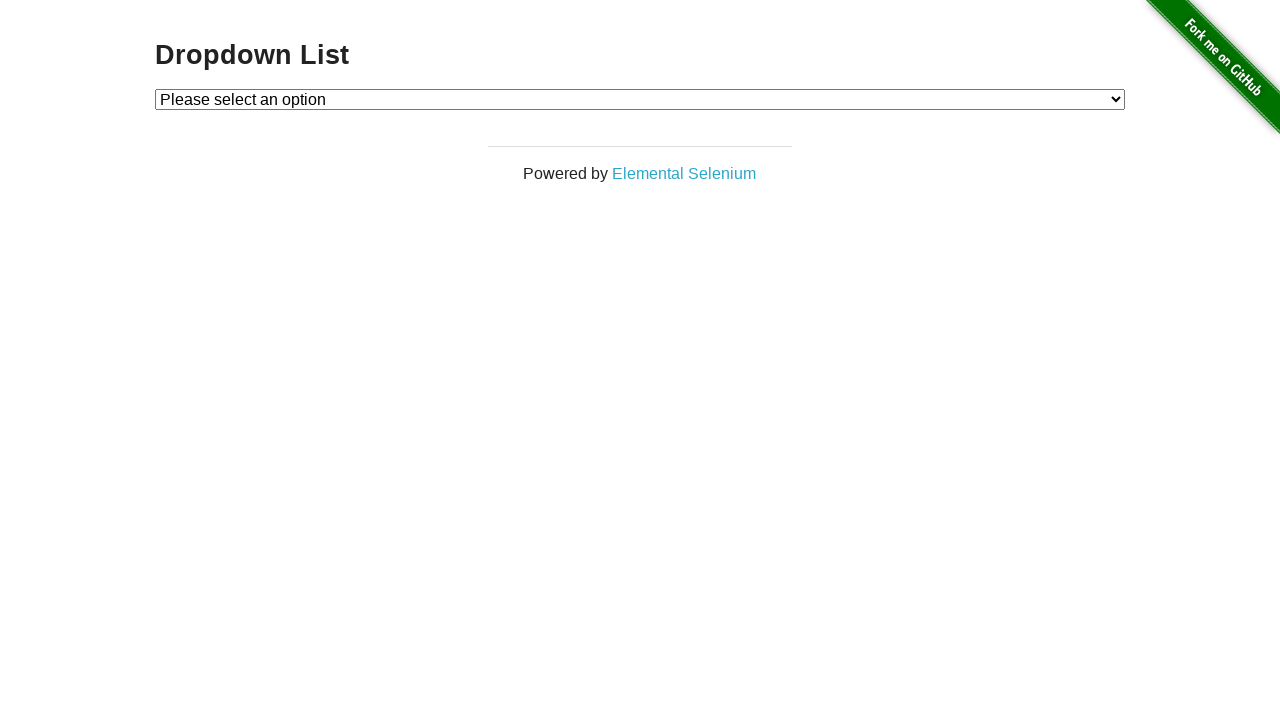